Tests browser window handling by navigating to the demo page and clicking the button that opens a new window

Starting URL: https://demoqa.com/browser-windows

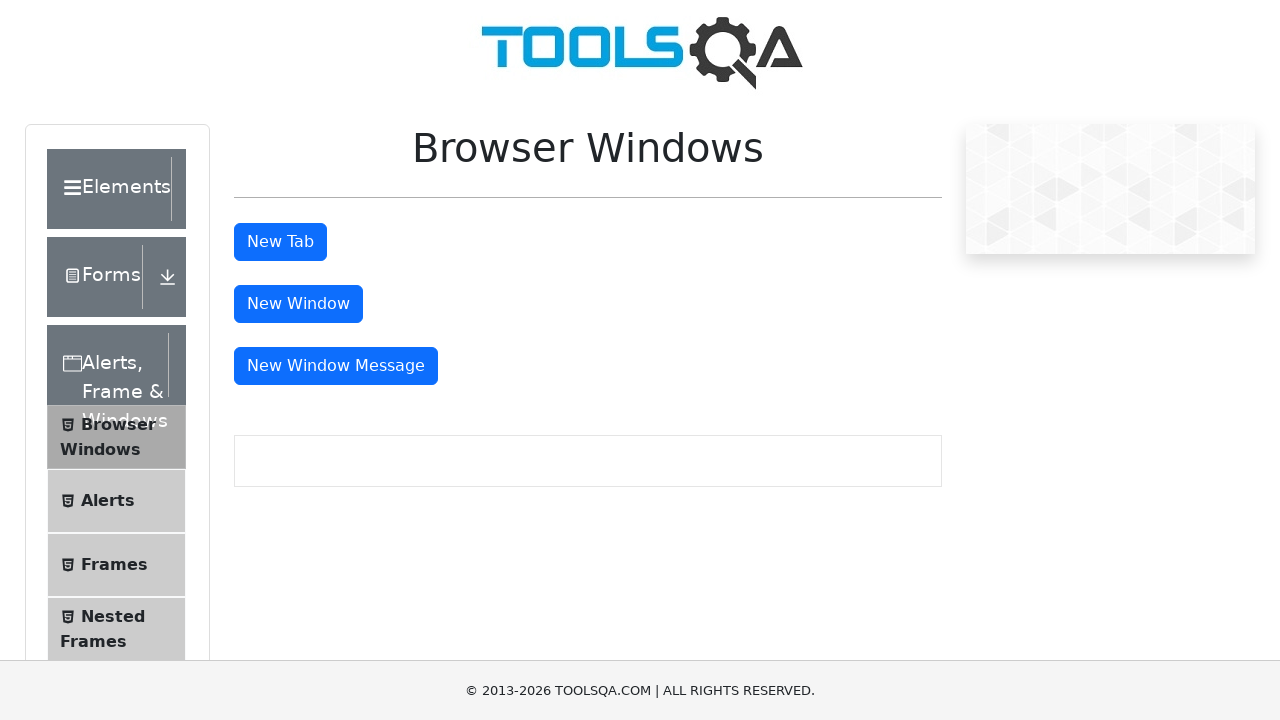

Navigated to DemoQA browser windows demo page
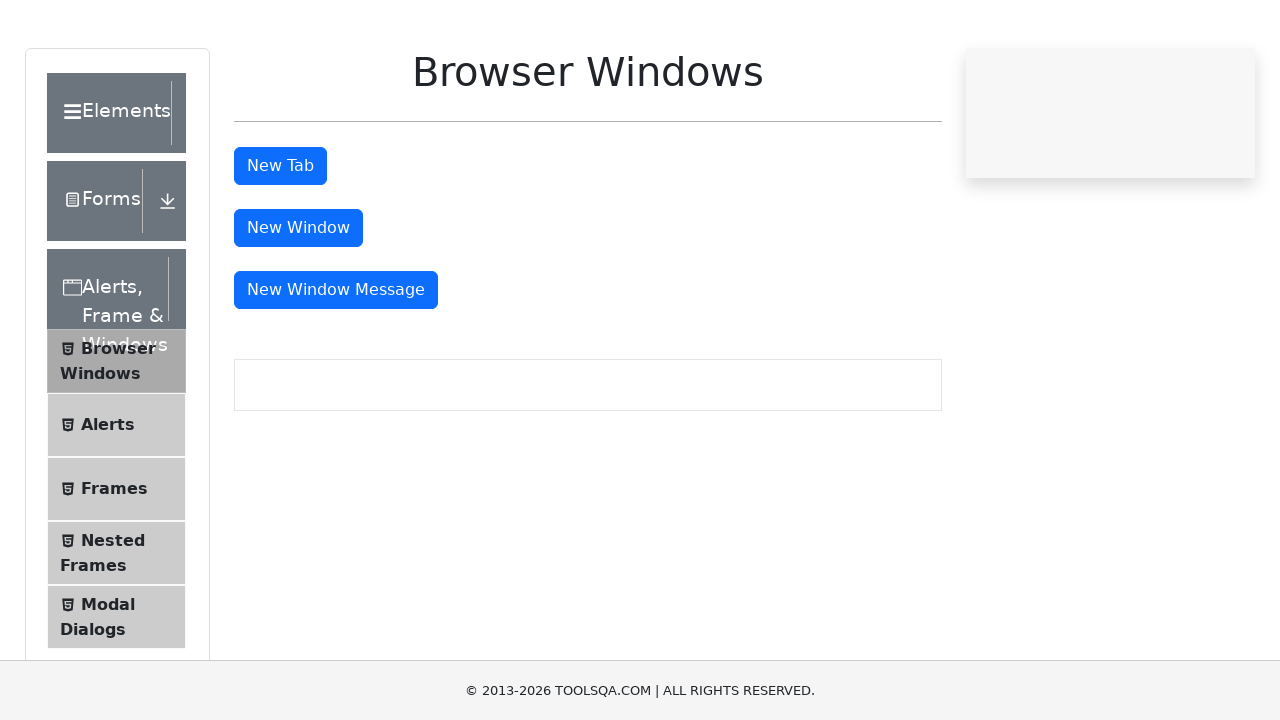

Clicked the button to open a new window at (298, 304) on #windowButton
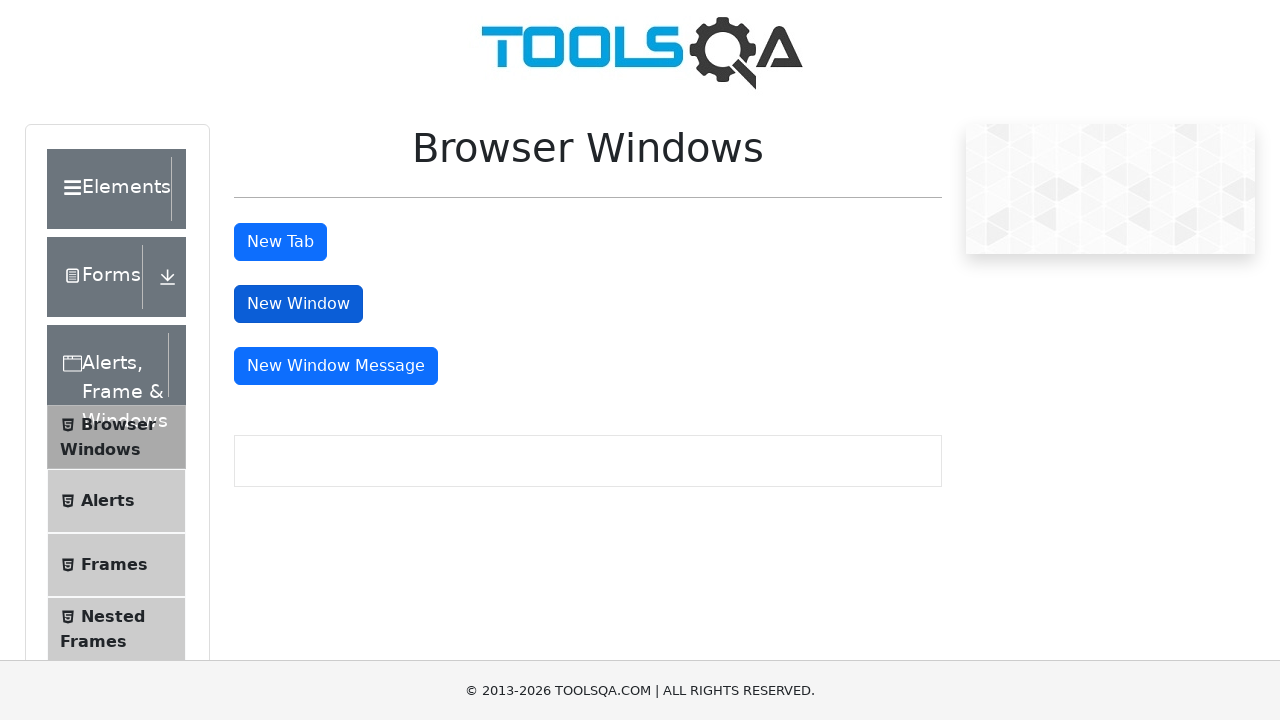

Waited for new window to open
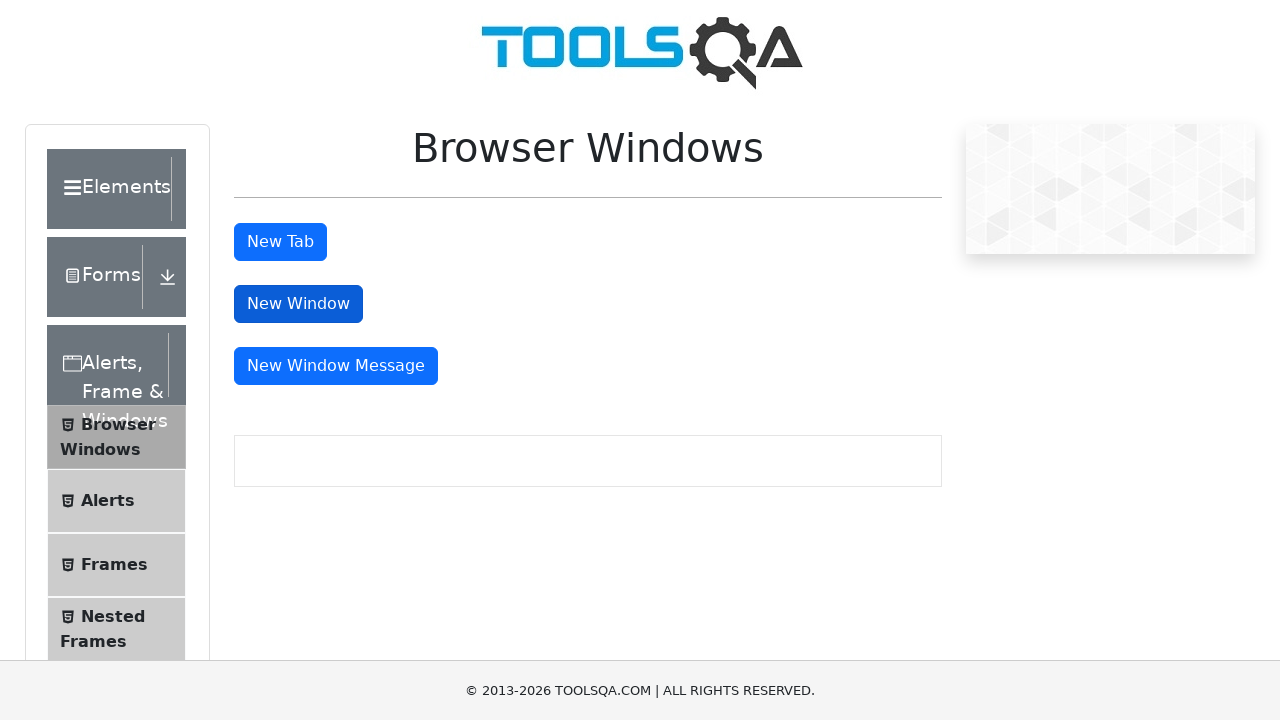

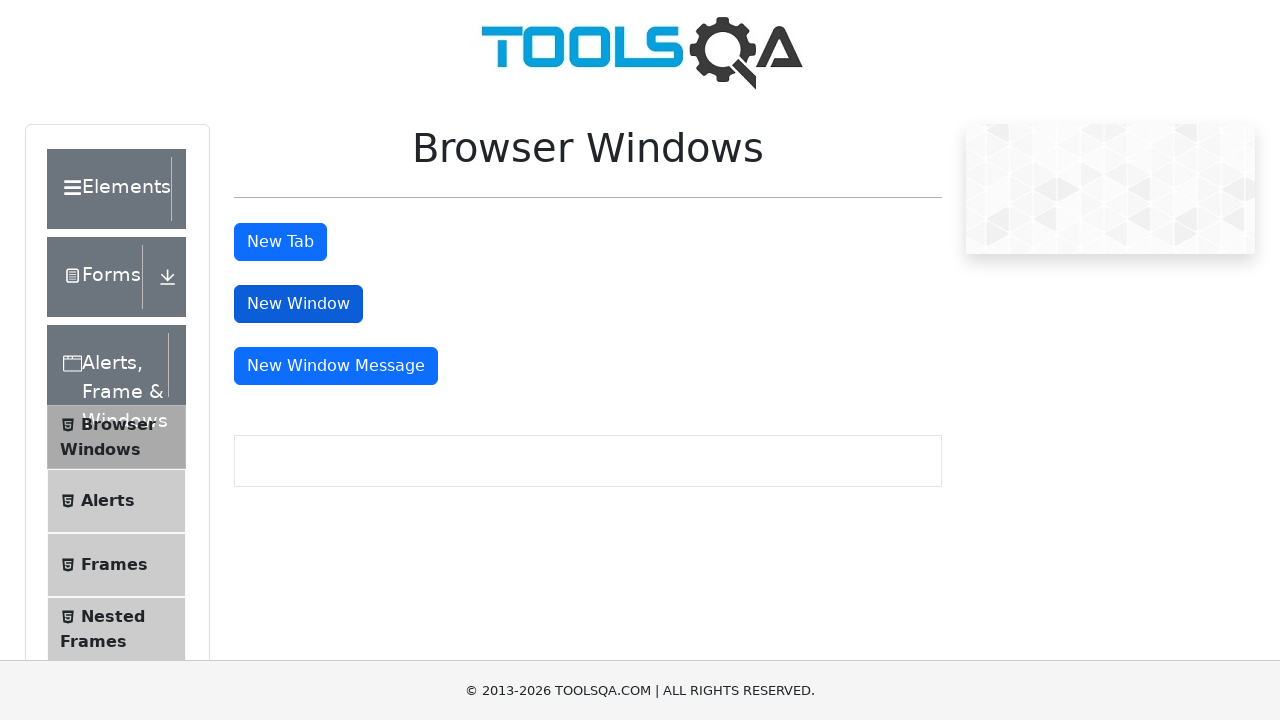